Tests dynamic content loading by clicking a Start button and verifying that "Hello World!" text appears after the loading completes

Starting URL: https://the-internet.herokuapp.com/dynamic_loading/1

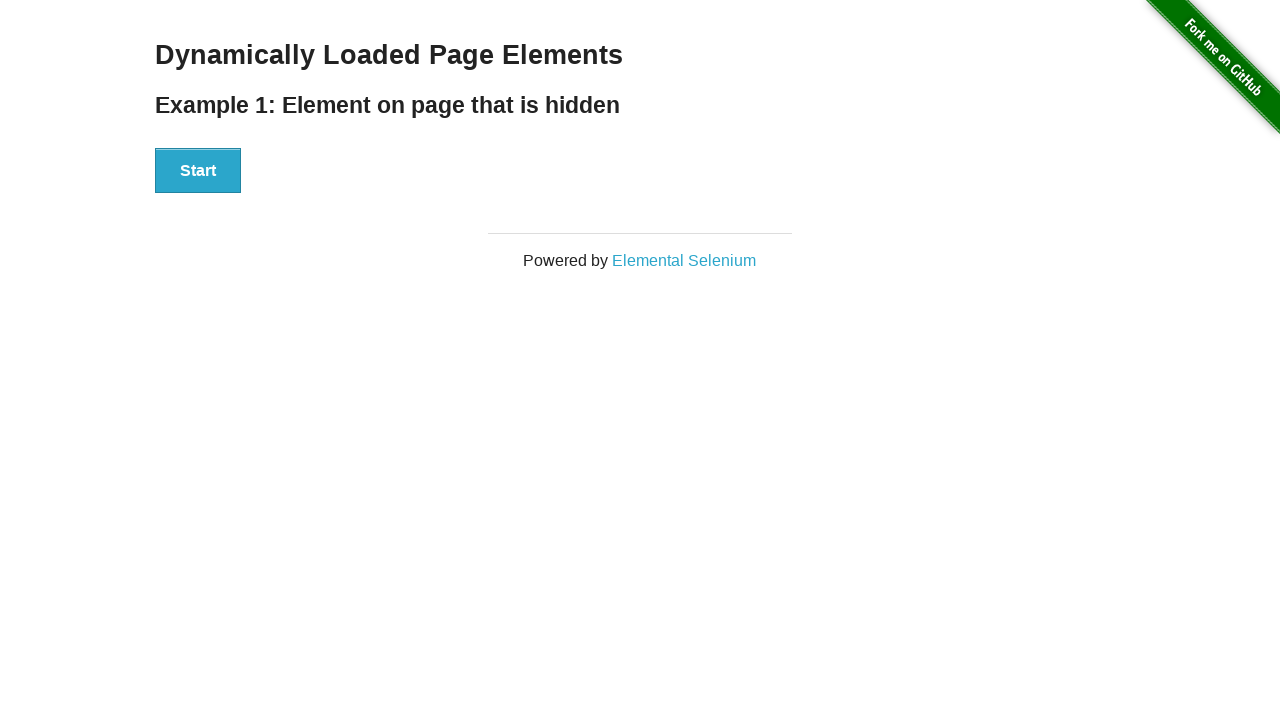

Clicked the Start button to trigger dynamic content loading at (198, 171) on xpath=//div[@id='start']//button
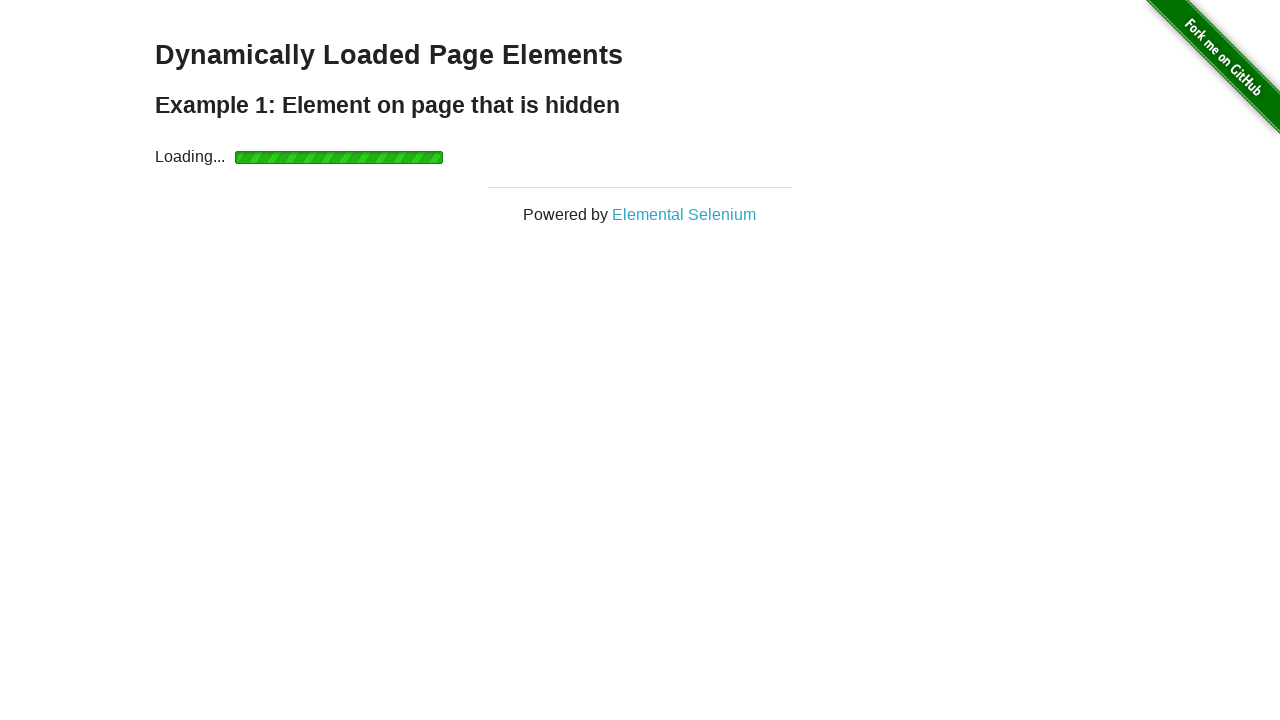

Waited for 'Hello World!' text to appear after loading completes
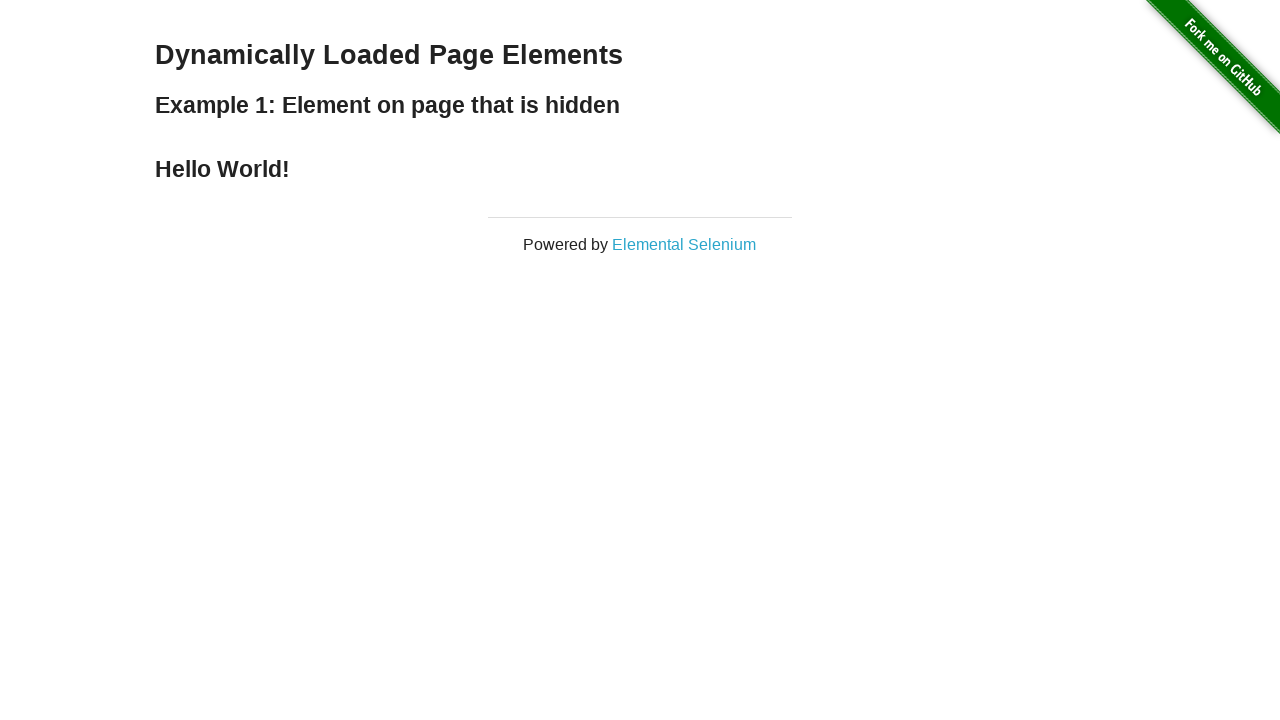

Located the Hello World text element
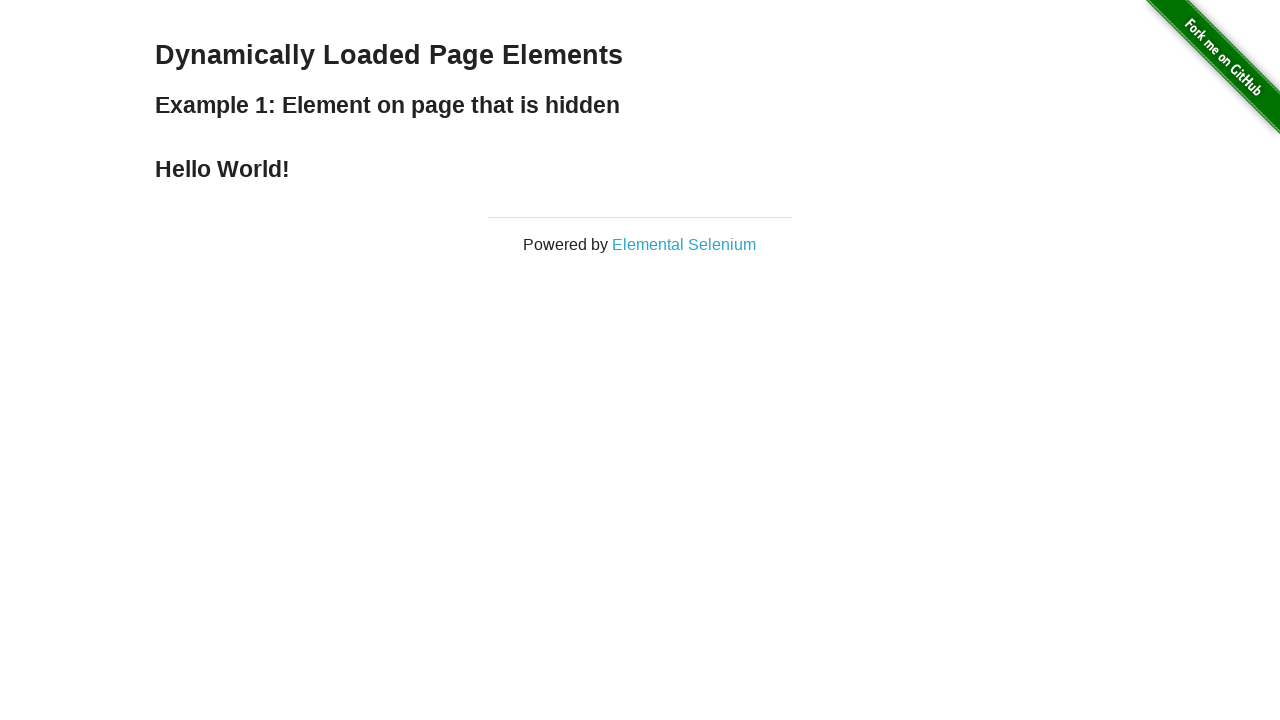

Verified that the text content is exactly 'Hello World!'
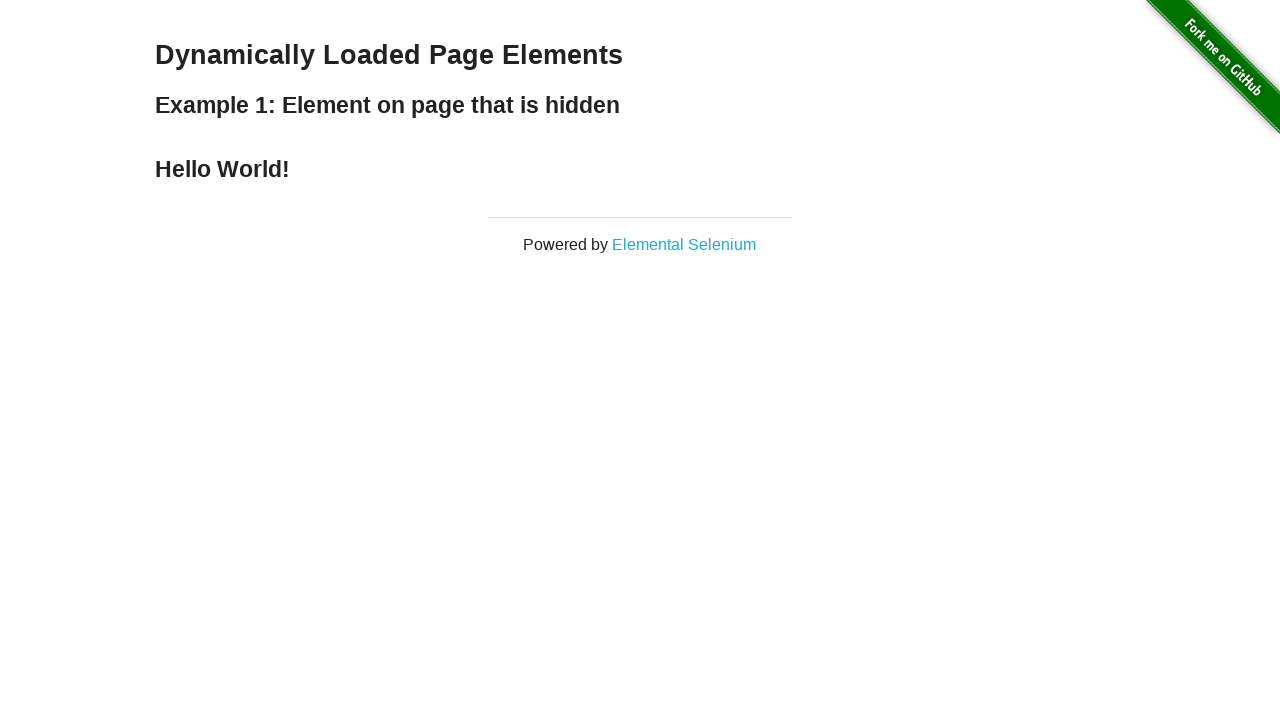

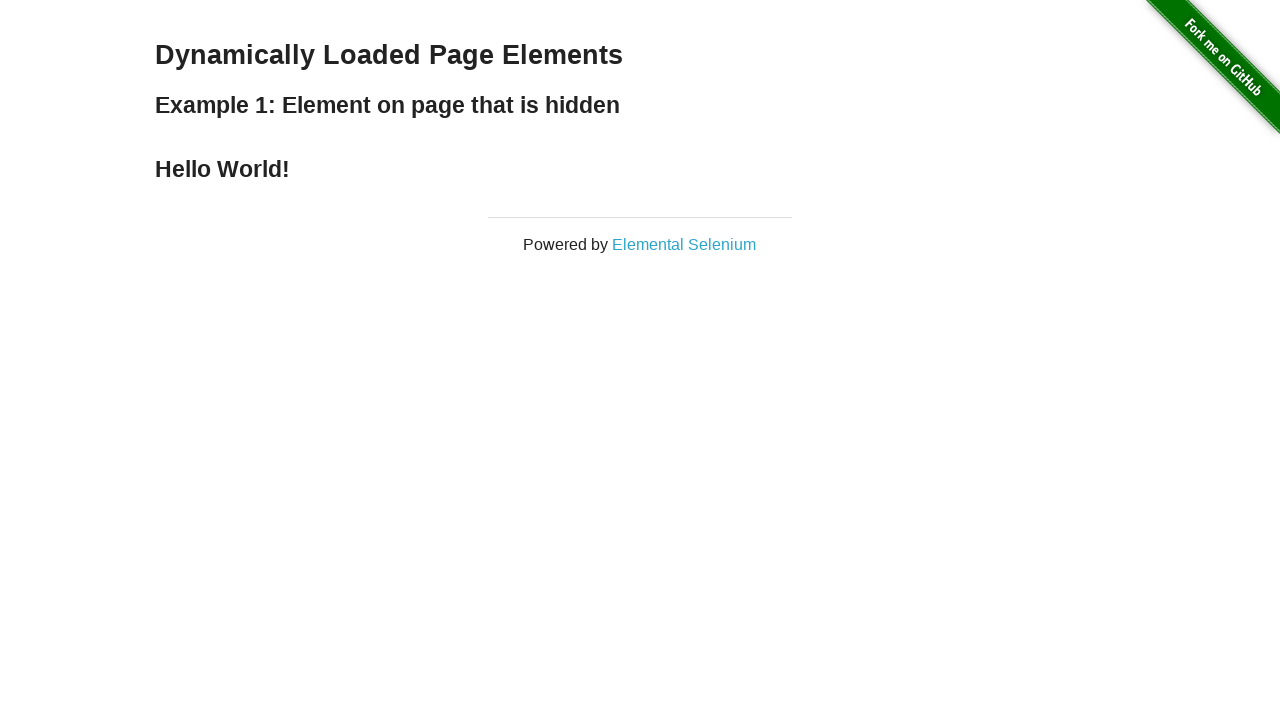